Tests e-commerce cart functionality by adding multiple products to cart, proceeding to checkout, and applying a promo code

Starting URL: https://rahulshettyacademy.com/seleniumPractise/

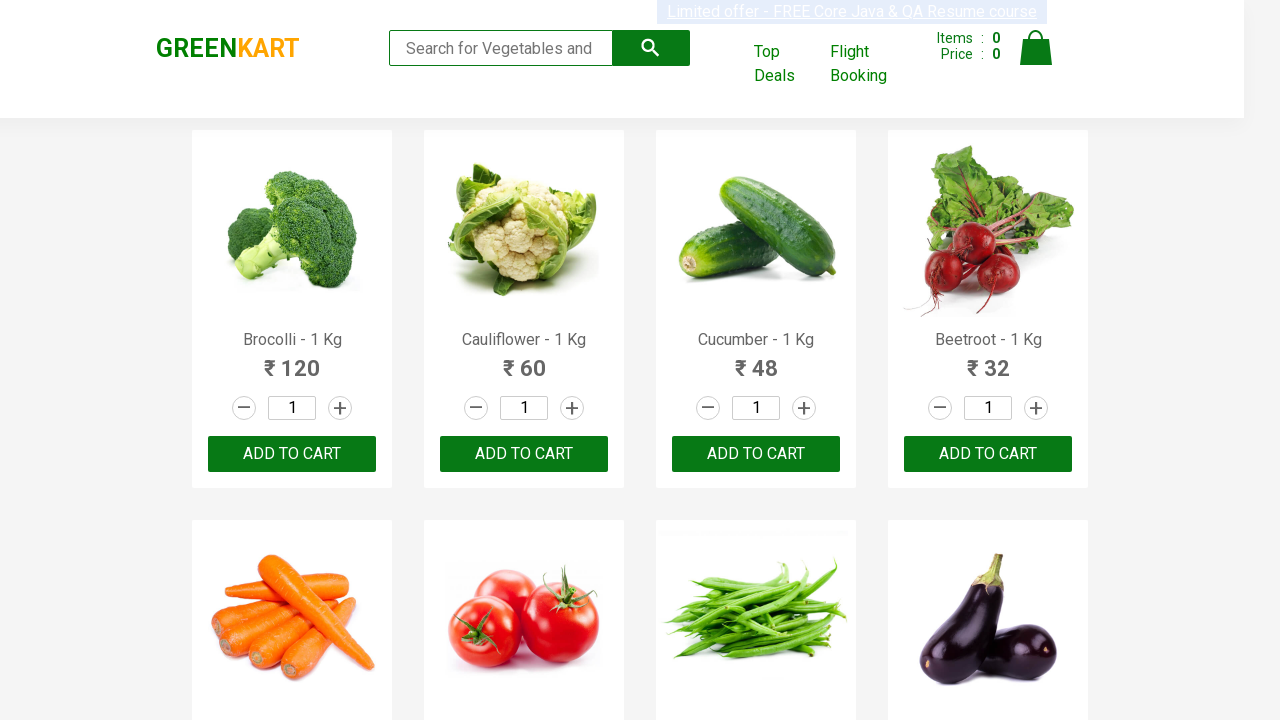

Waited for products to load on the page
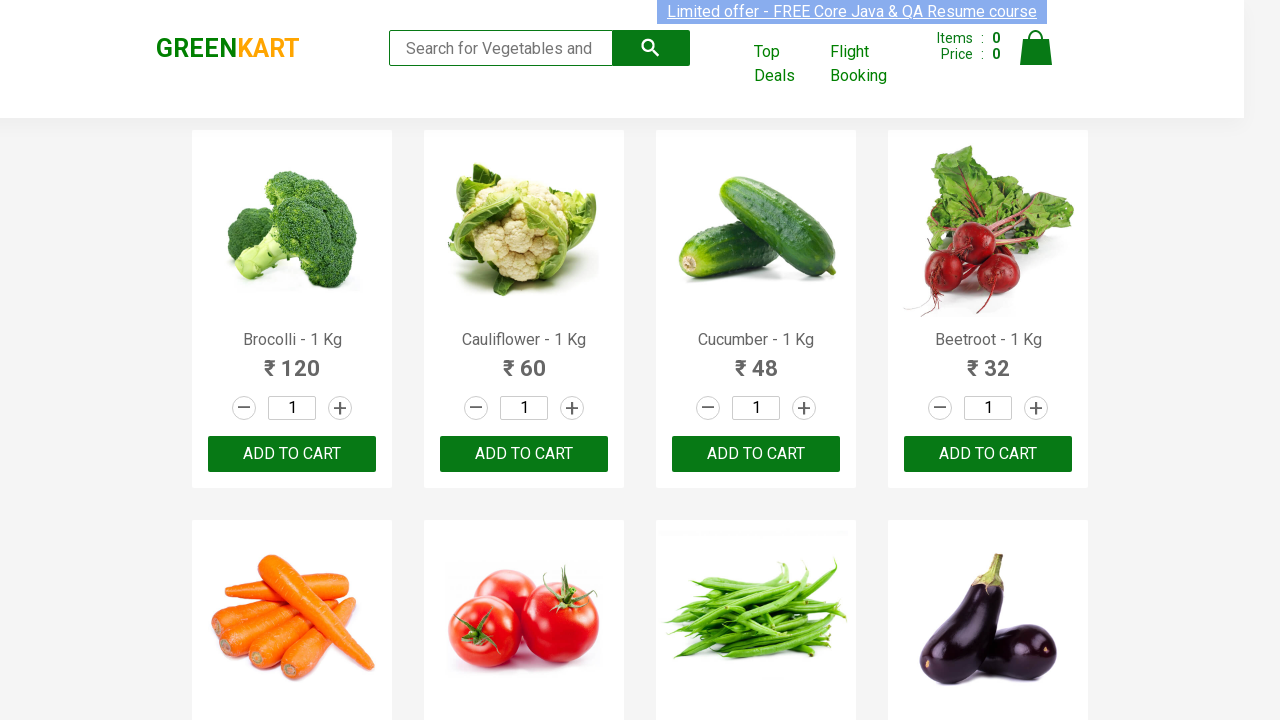

Retrieved all product elements from the page
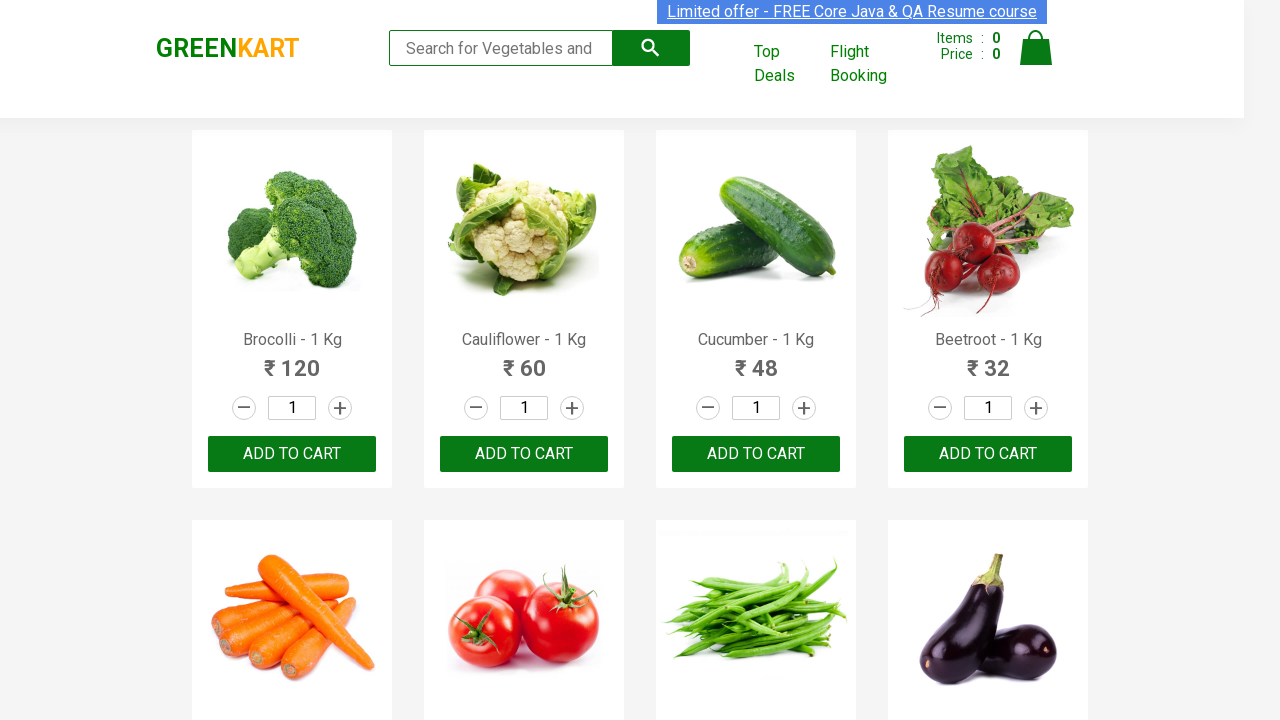

Added Brocolli to cart at (292, 454) on xpath=//div[@class='product-action']/button >> nth=0
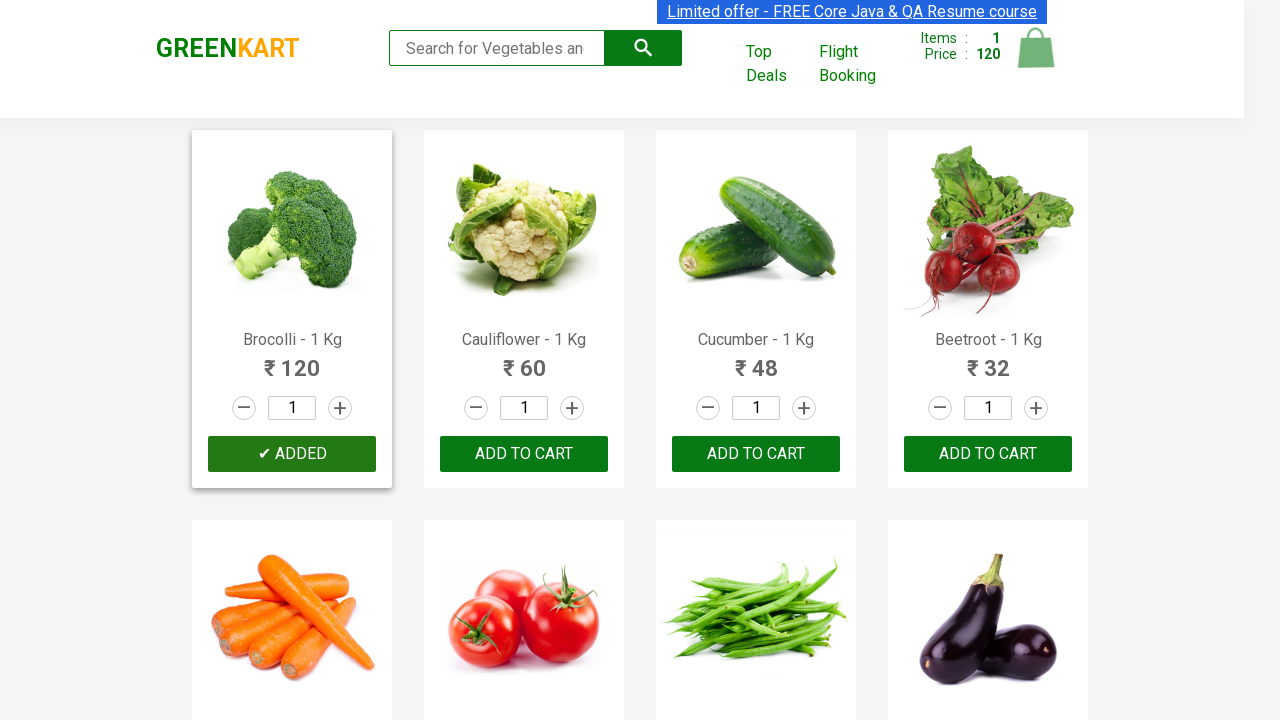

Added Cucumber to cart at (756, 454) on xpath=//div[@class='product-action']/button >> nth=2
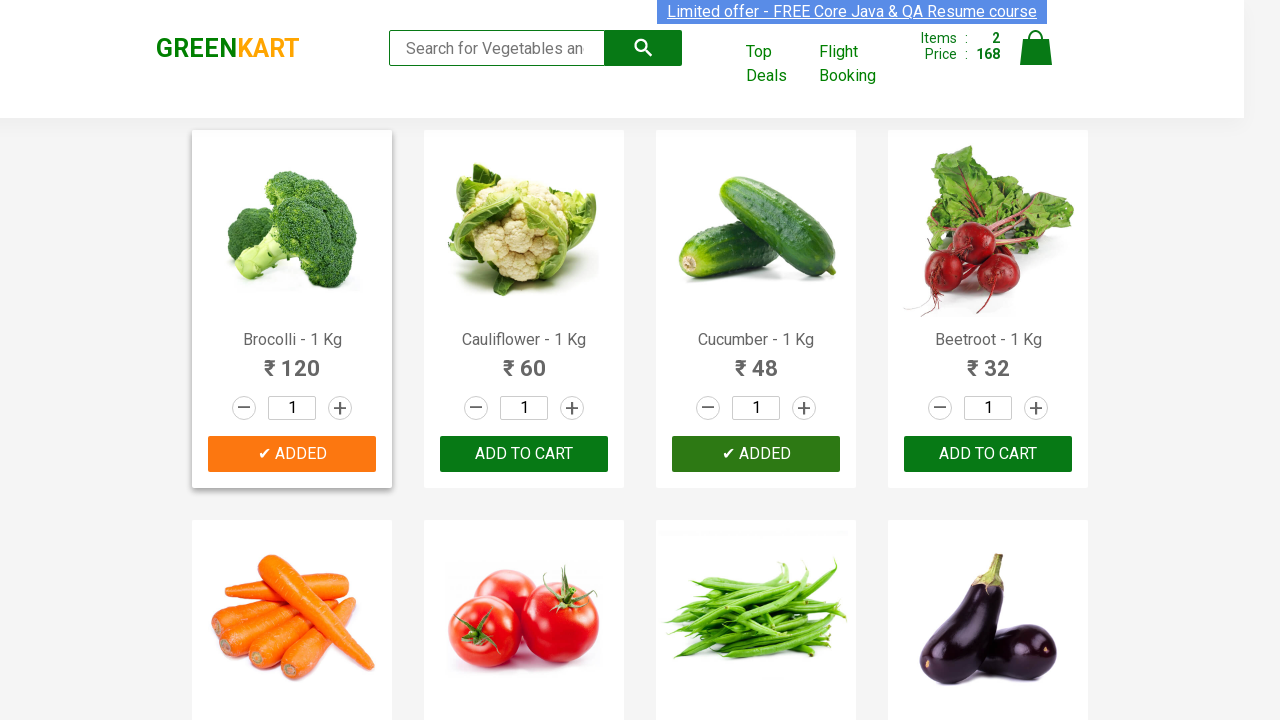

Added Beetroot to cart at (988, 454) on xpath=//div[@class='product-action']/button >> nth=3
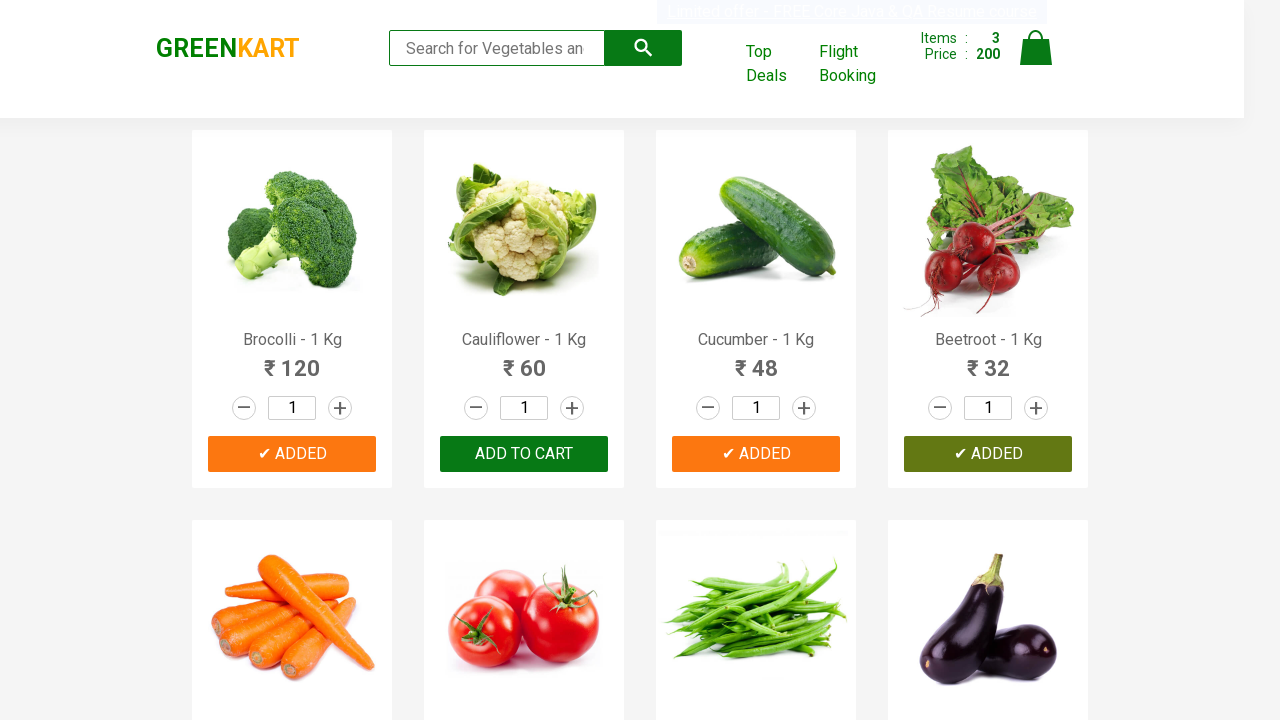

Clicked on cart icon to view cart at (1036, 48) on img[alt='Cart']
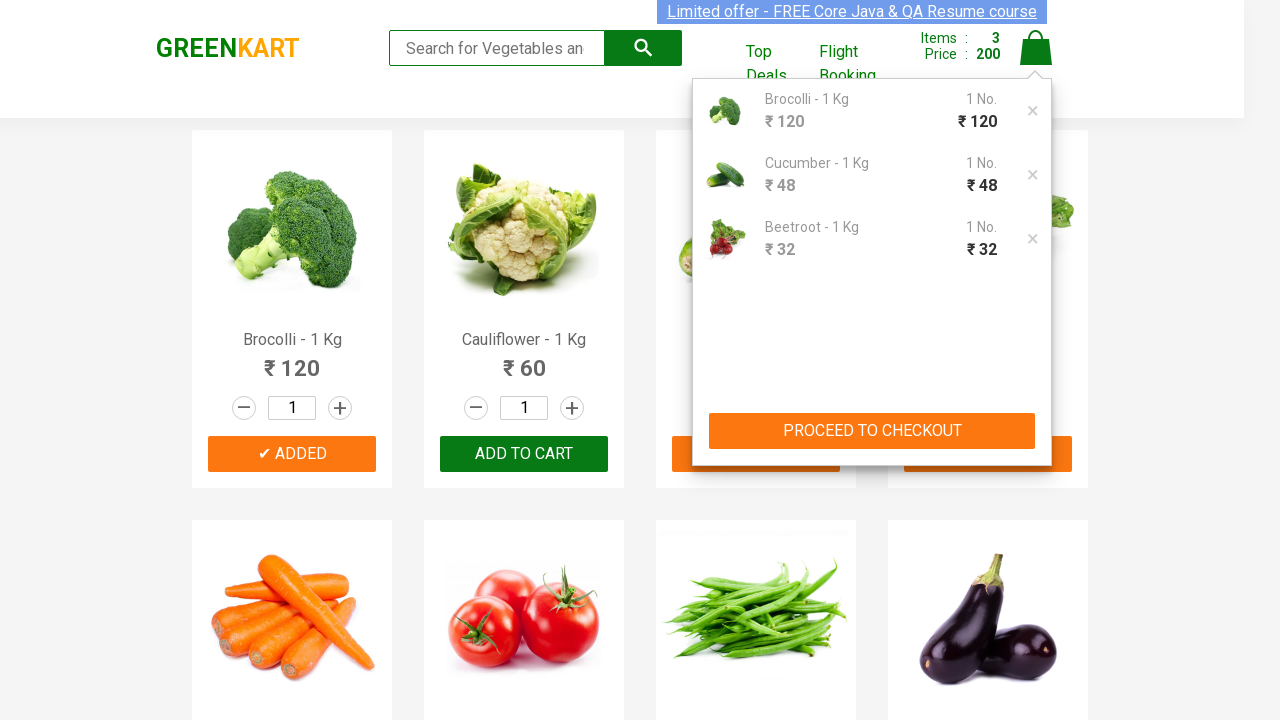

Clicked PROCEED TO CHECKOUT button at (872, 431) on xpath=//button[contains(text(),'PROCEED TO CHECKOUT')]
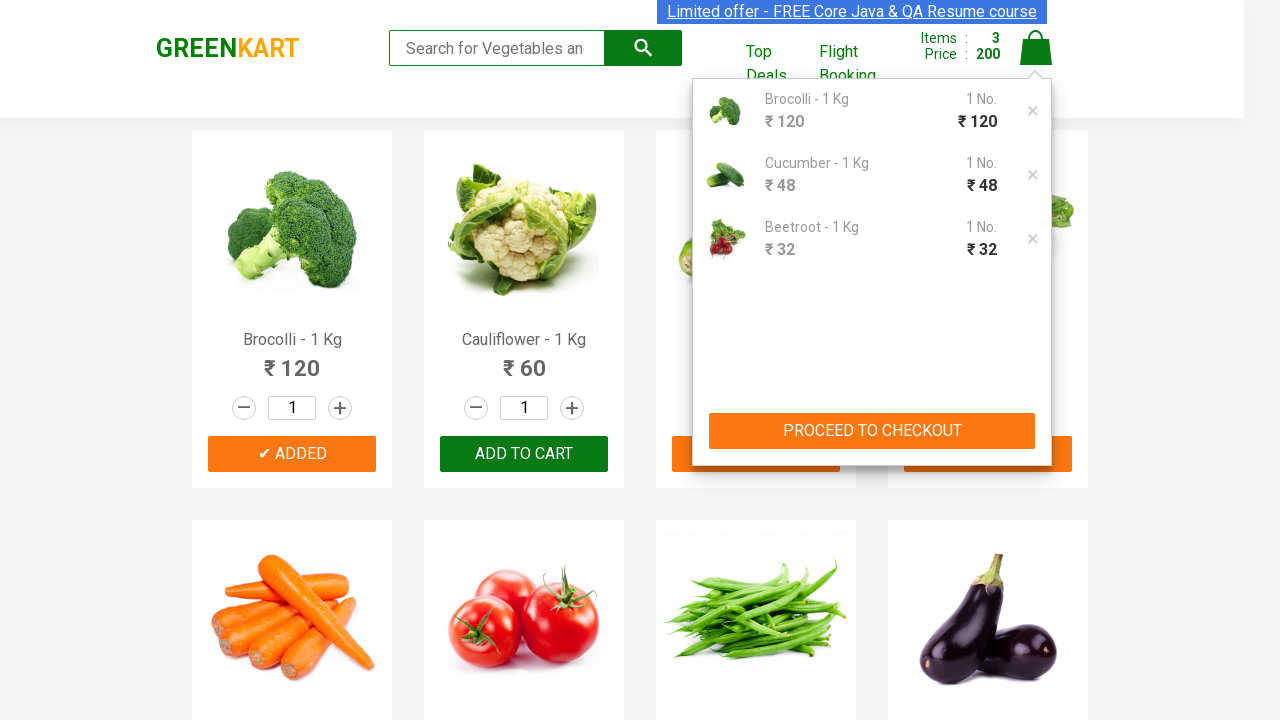

Waited for promo code input field to appear
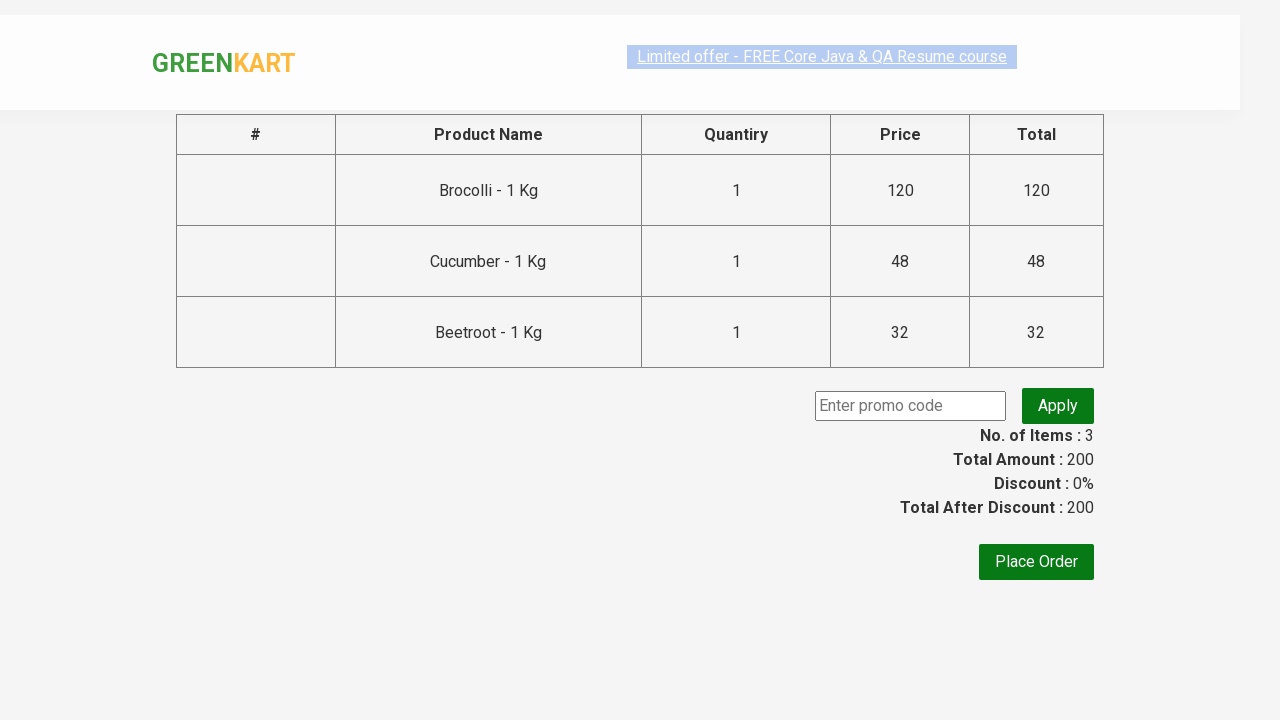

Entered promo code 'rahulshettyacademy' in the input field on input.promoCode
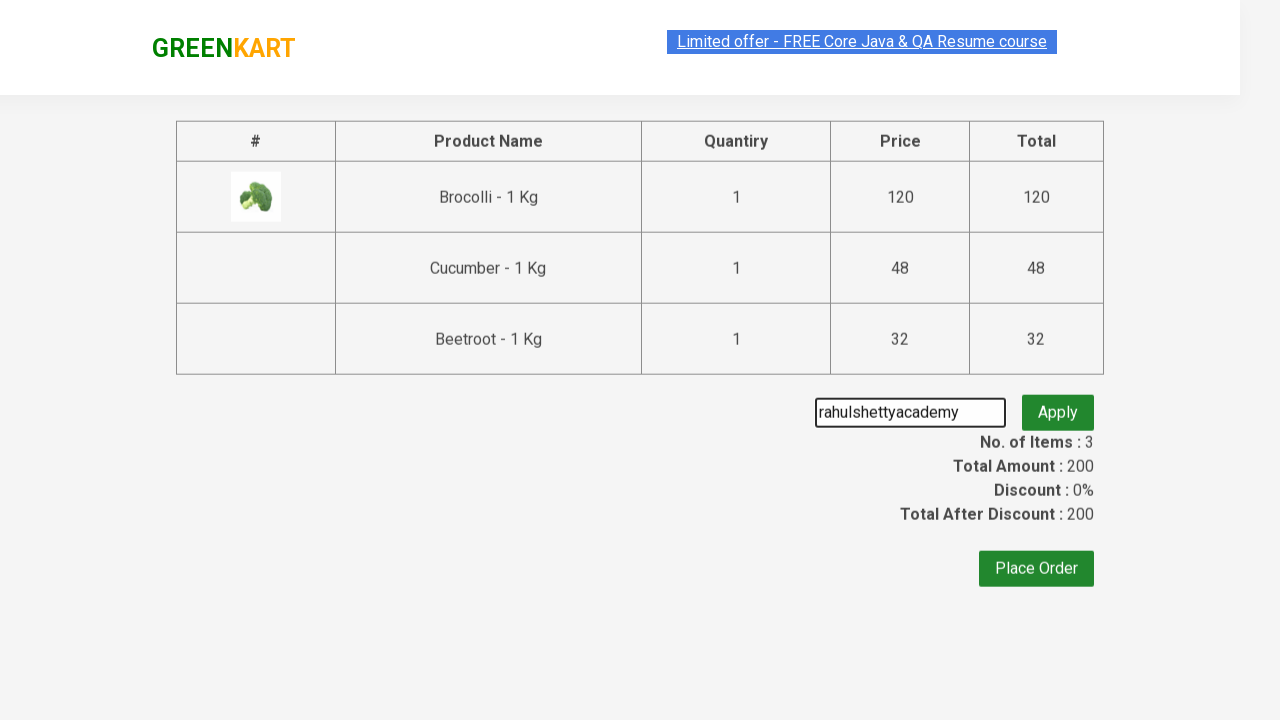

Clicked apply promo button to validate the code at (1058, 406) on xpath=//button[@class='promoBtn']
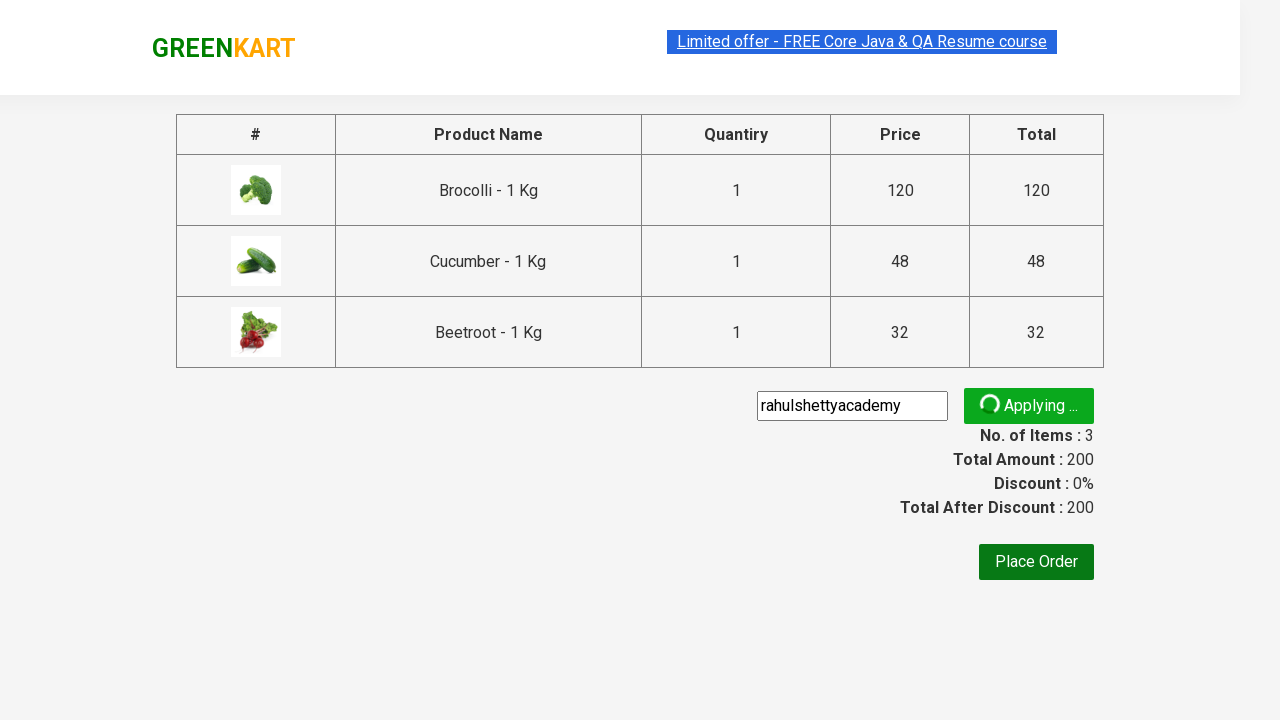

Waited for promo code confirmation message to appear
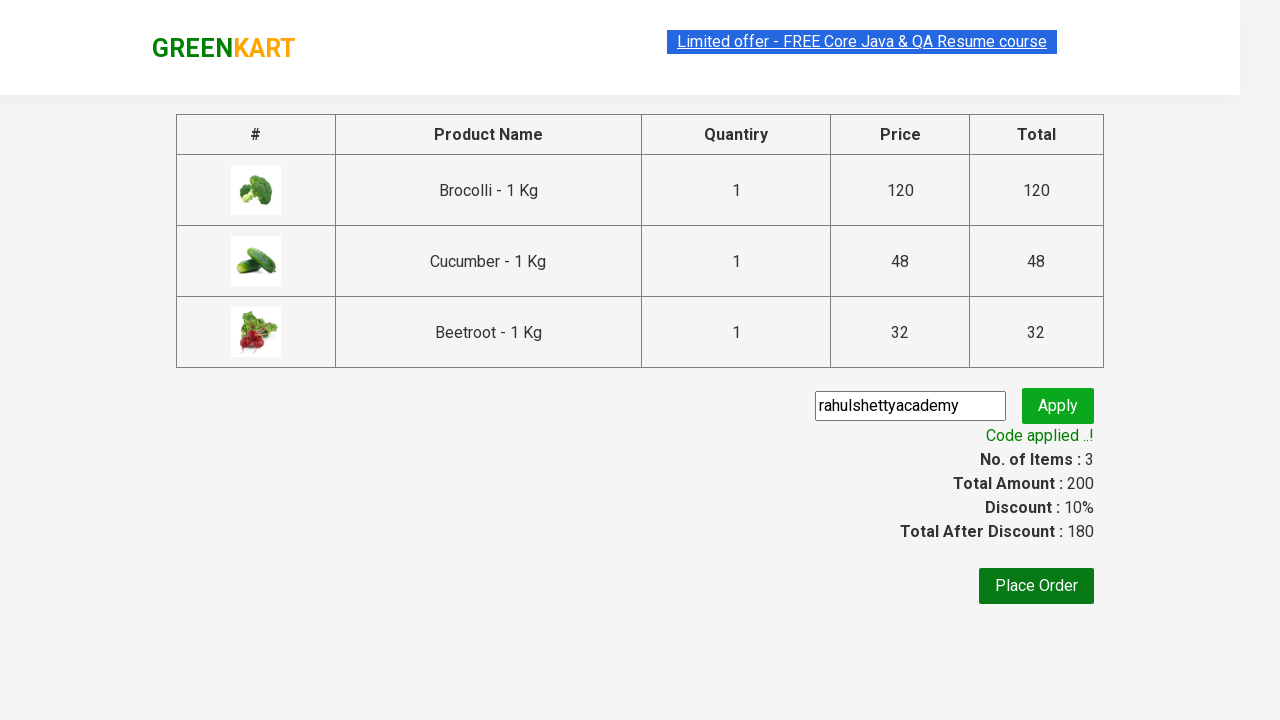

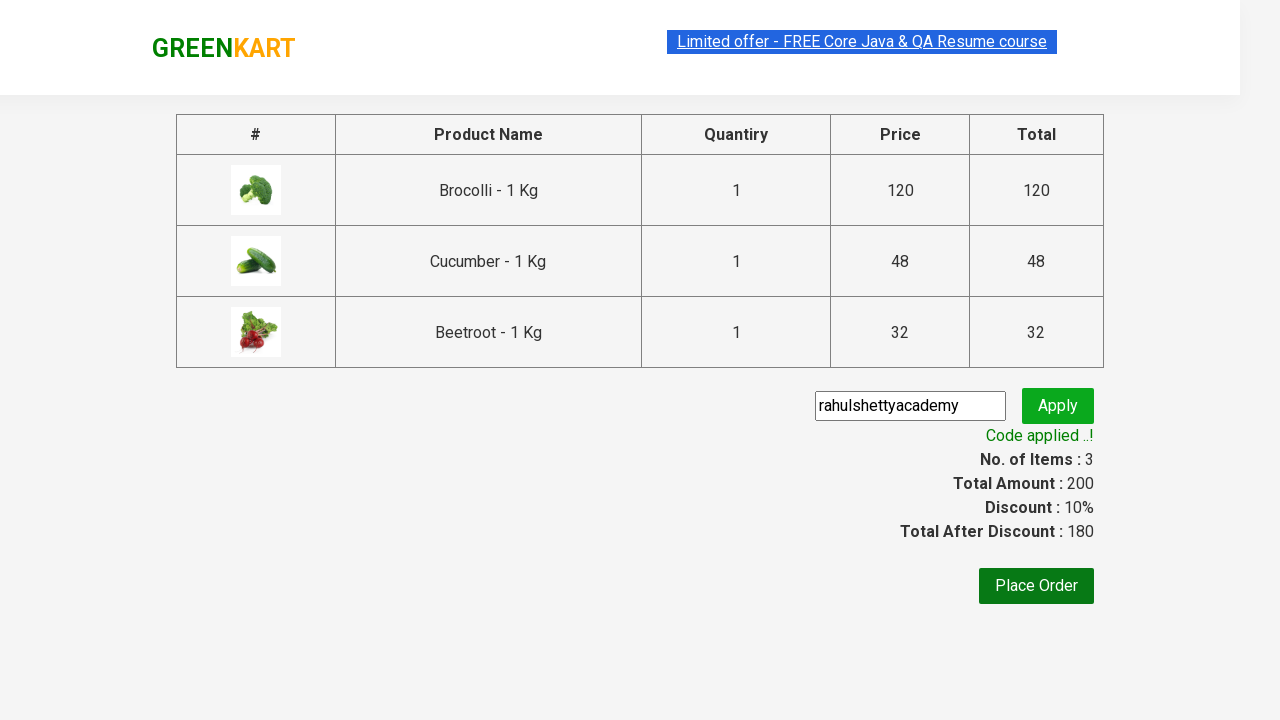